Tests browser navigation commands by navigating to a page, going back, forward, and refreshing the page to verify navigation functionality works correctly.

Starting URL: https://the-internet.herokuapp.com/

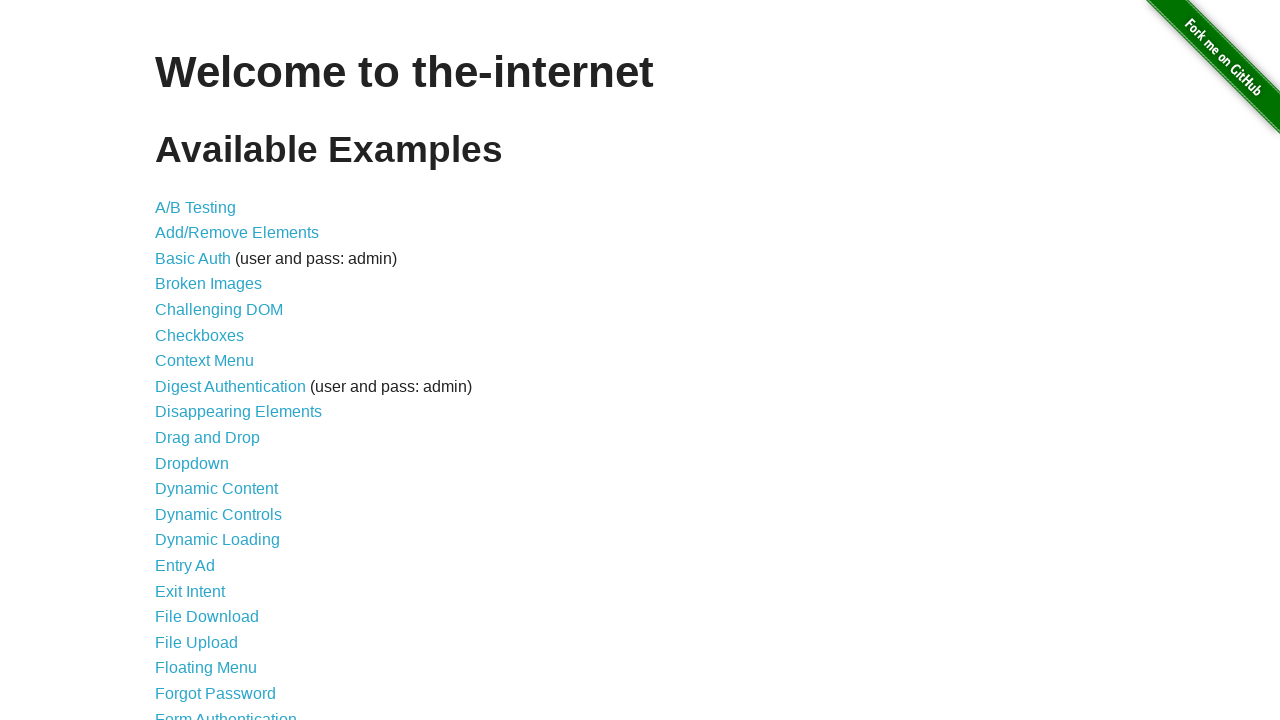

Navigated to login page at https://the-internet.herokuapp.com/login
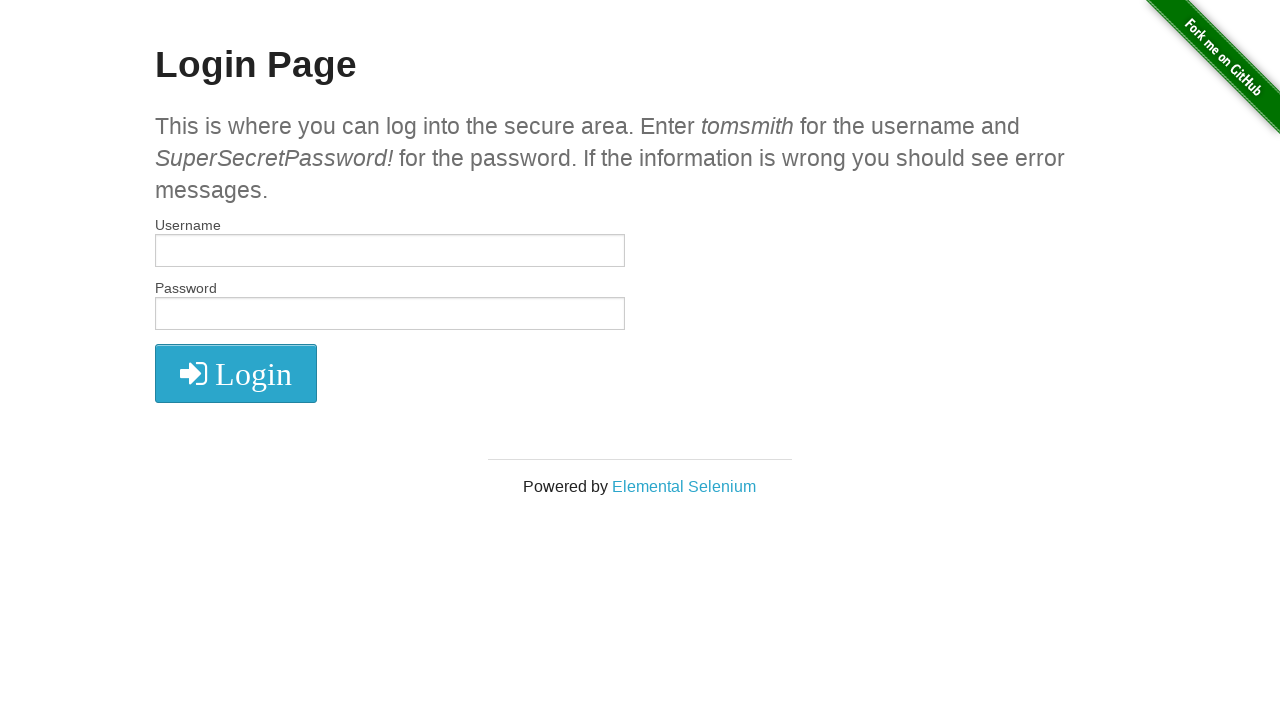

Navigated back to the previous page
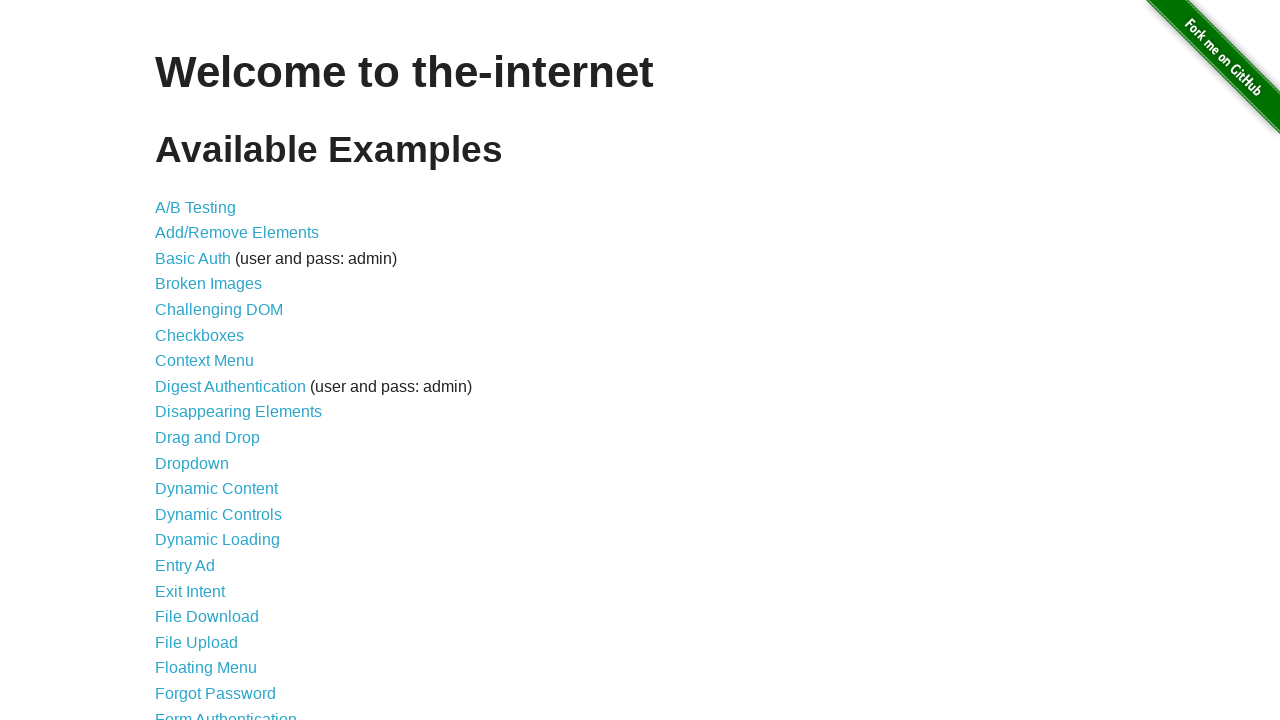

Navigated forward to the login page again
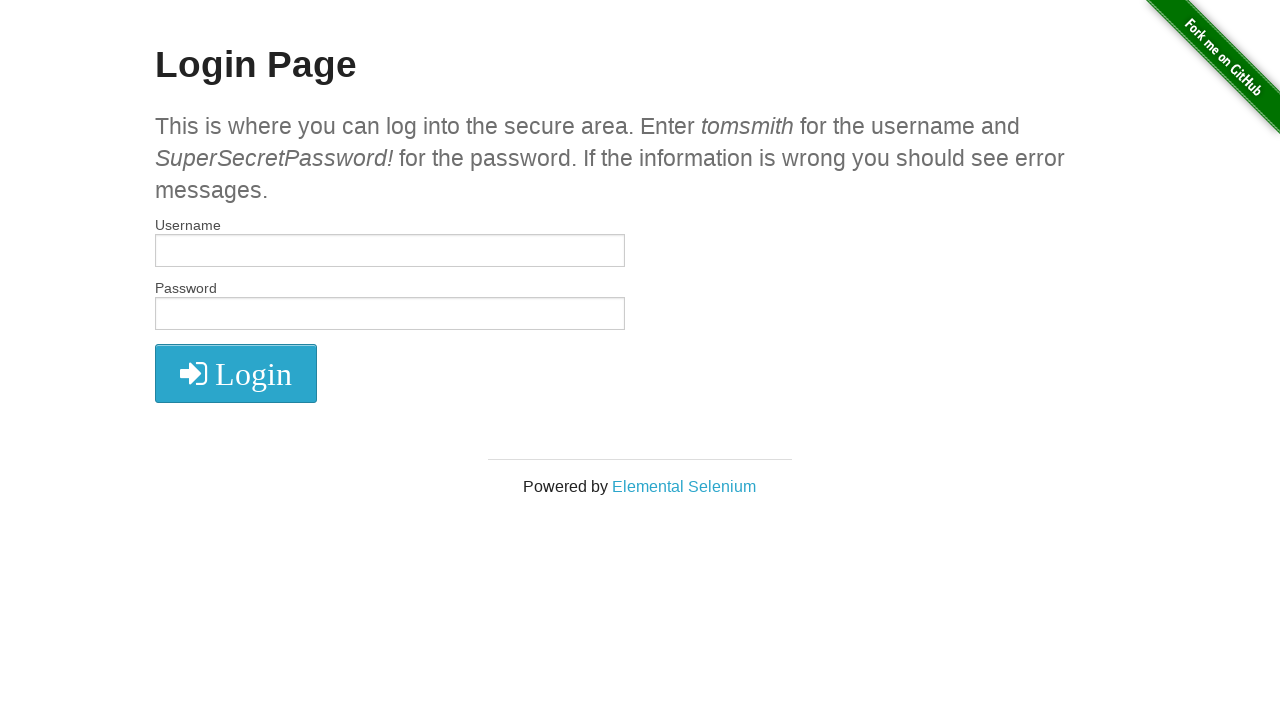

Refreshed the current page
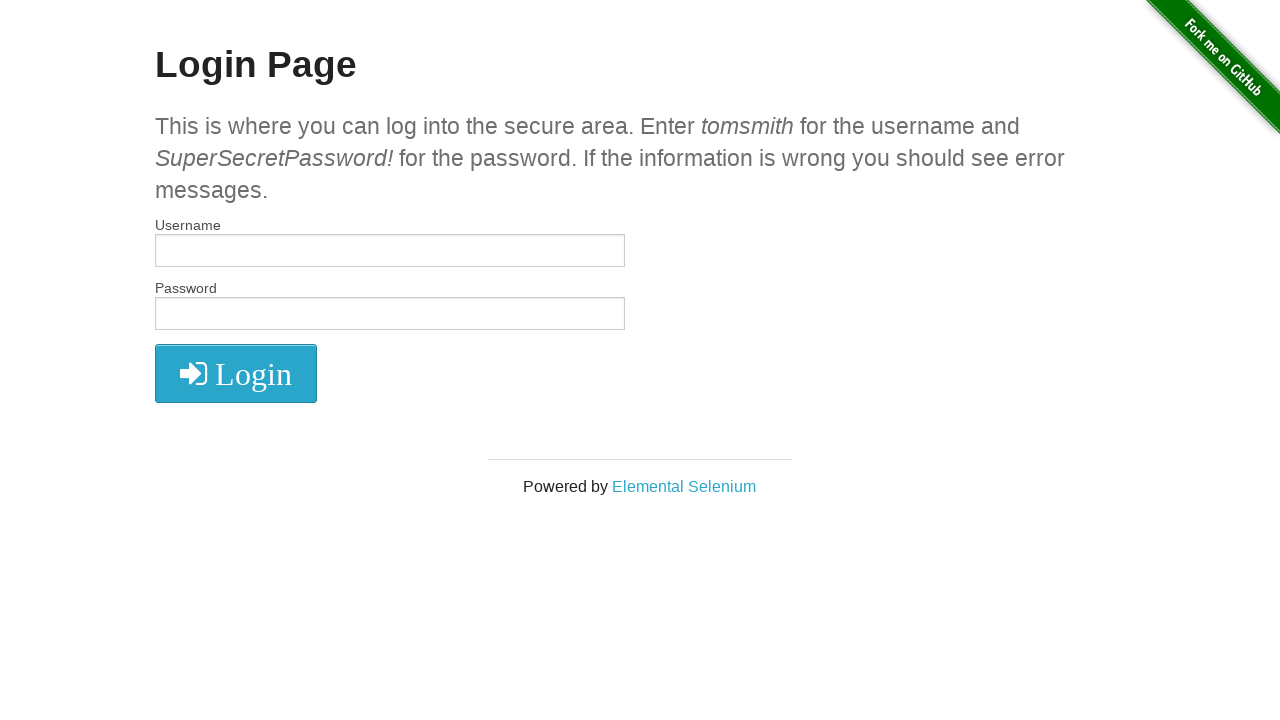

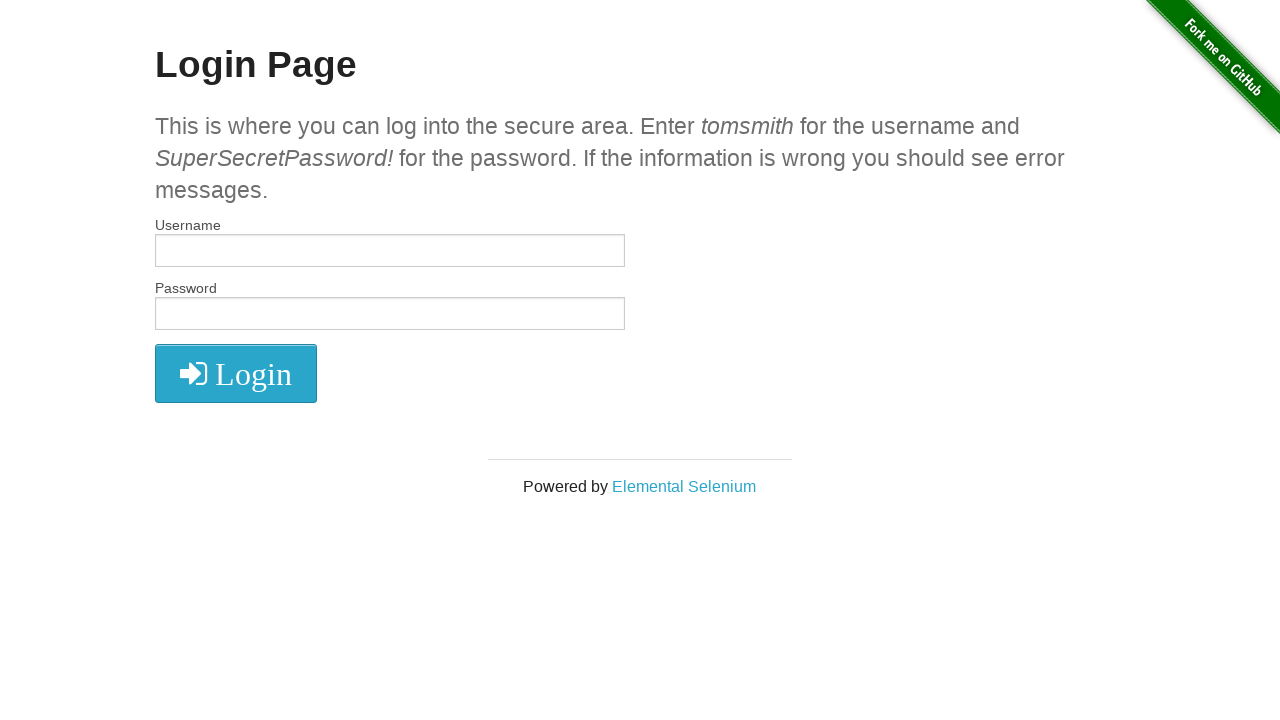